Tests login form validation by entering invalid credentials and verifying error message appears

Starting URL: https://www.saucedemo.com/

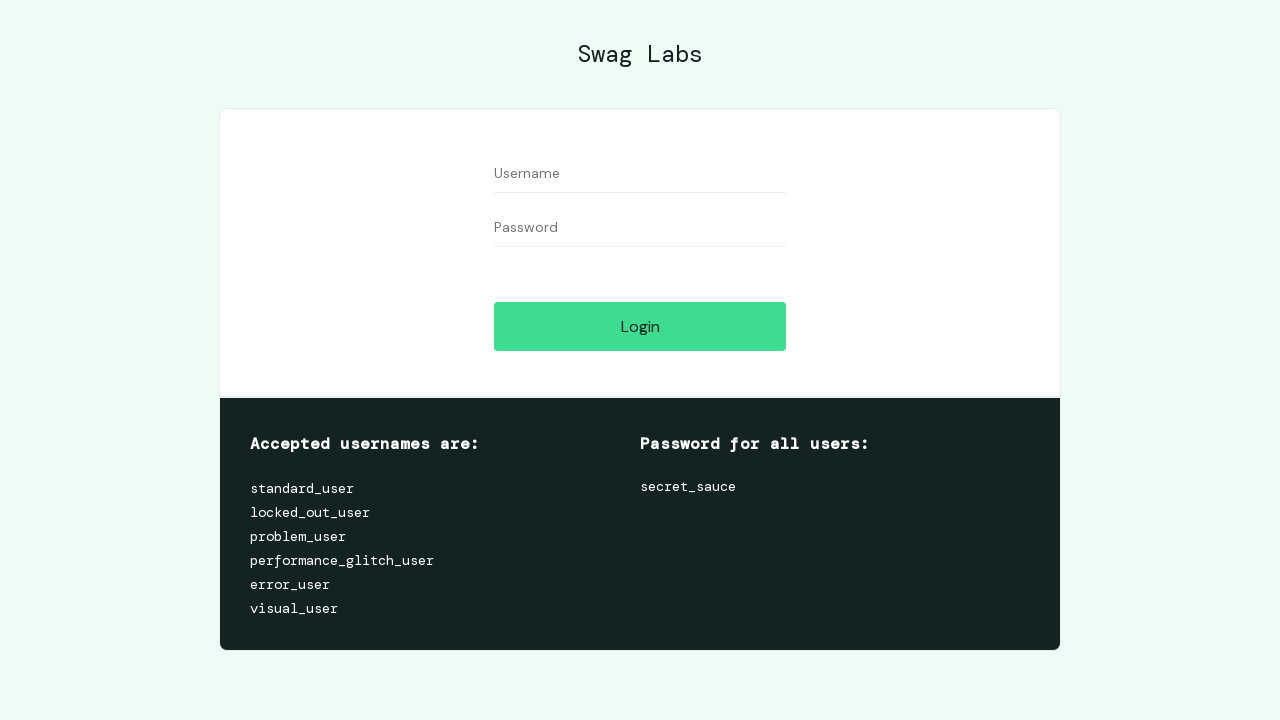

Entered invalid username 'abc' in user-name field on #user-name
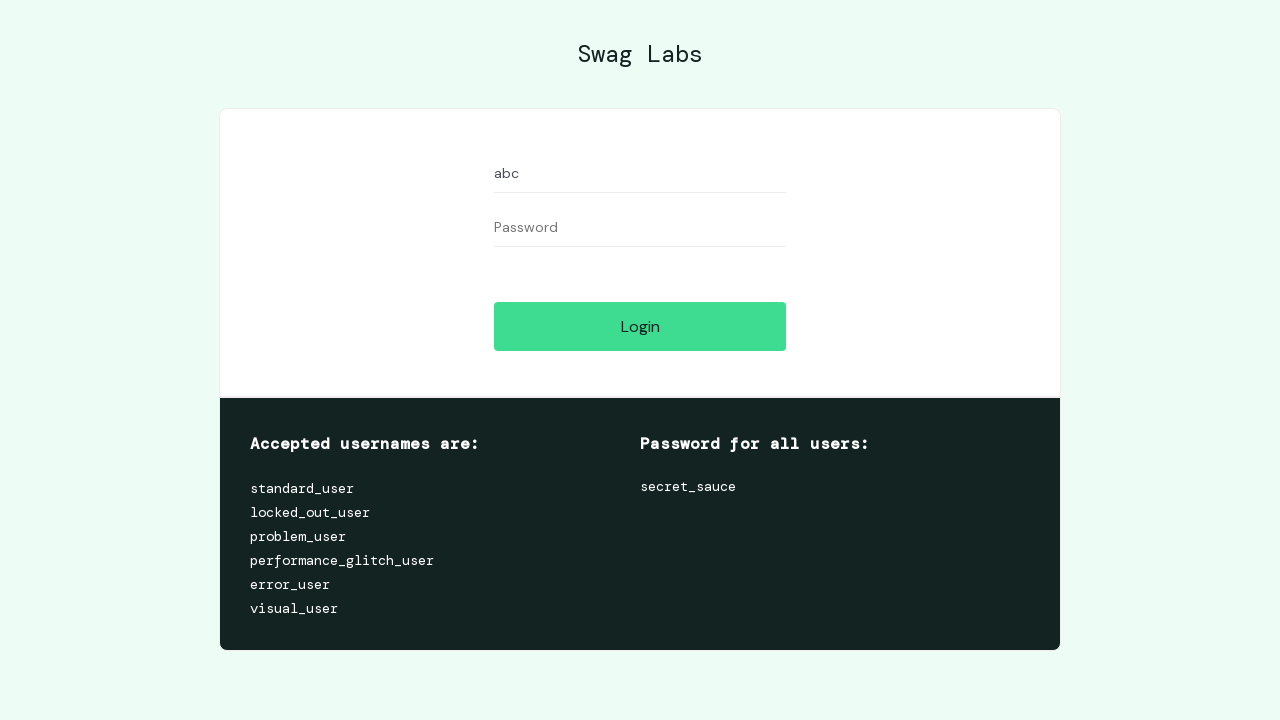

Entered invalid password 'xyz' in password field on #password
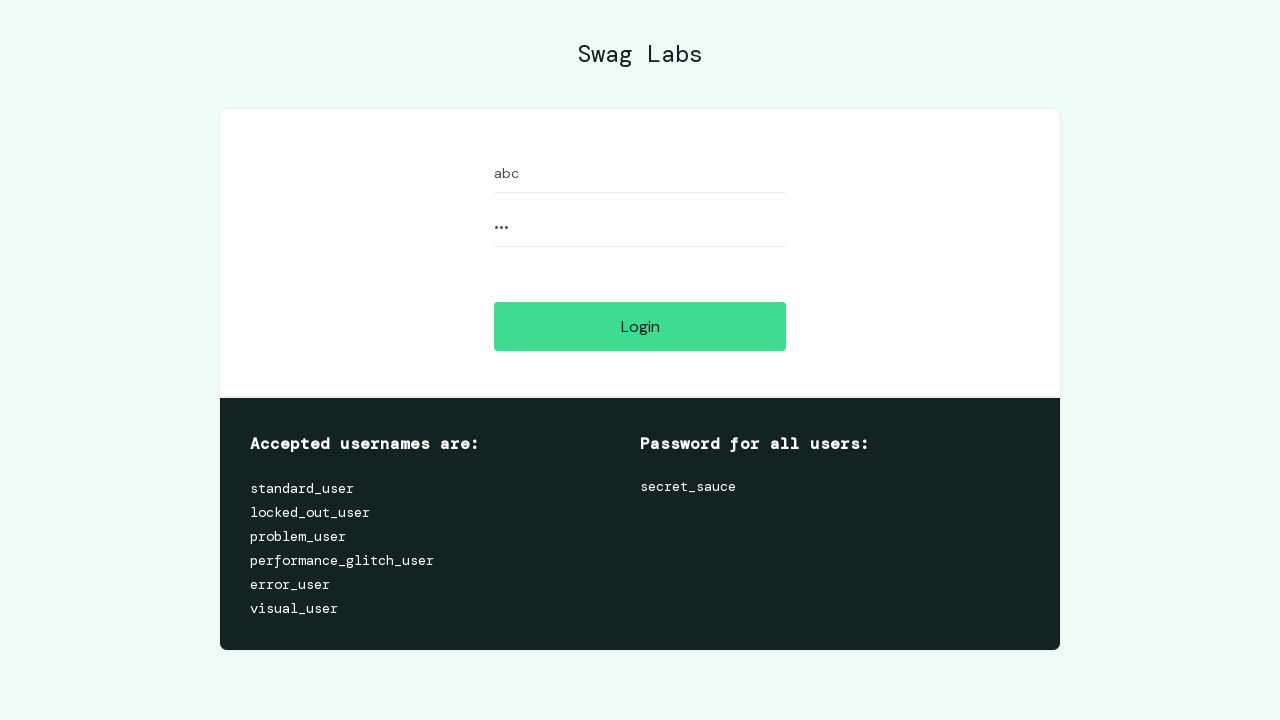

Clicked login button to submit invalid credentials at (640, 326) on #login-button
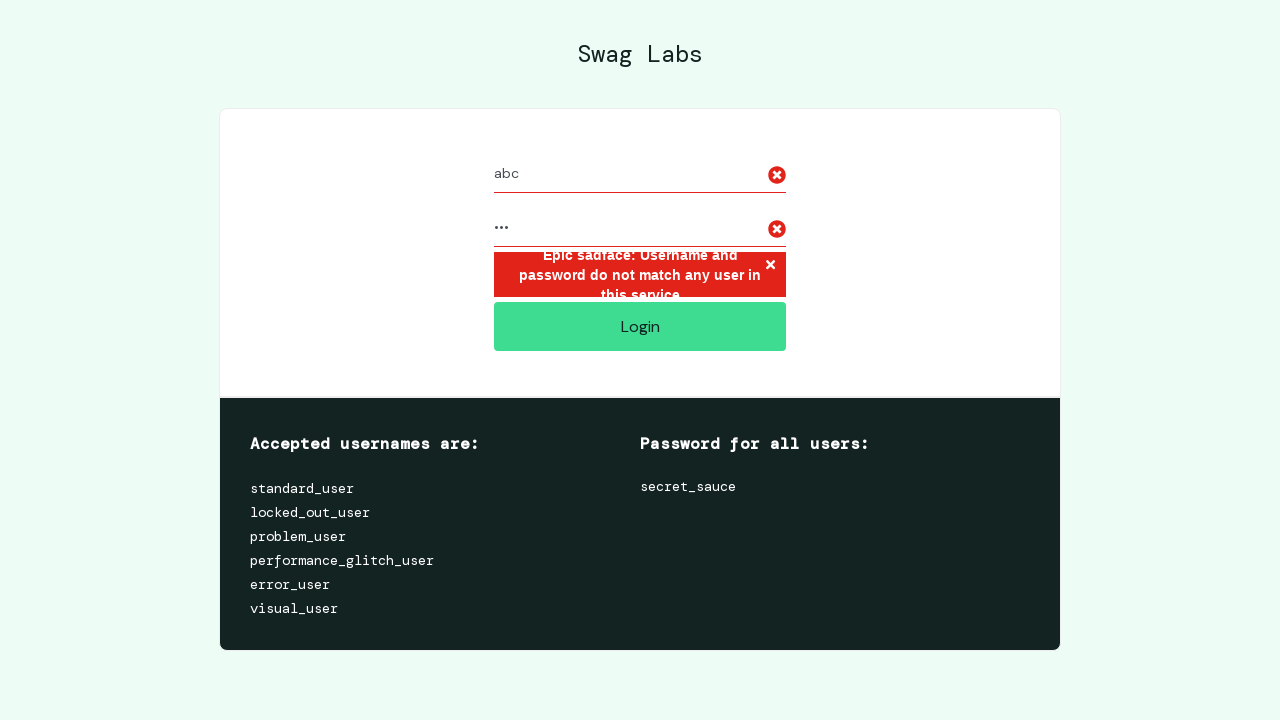

Error message element appeared on page
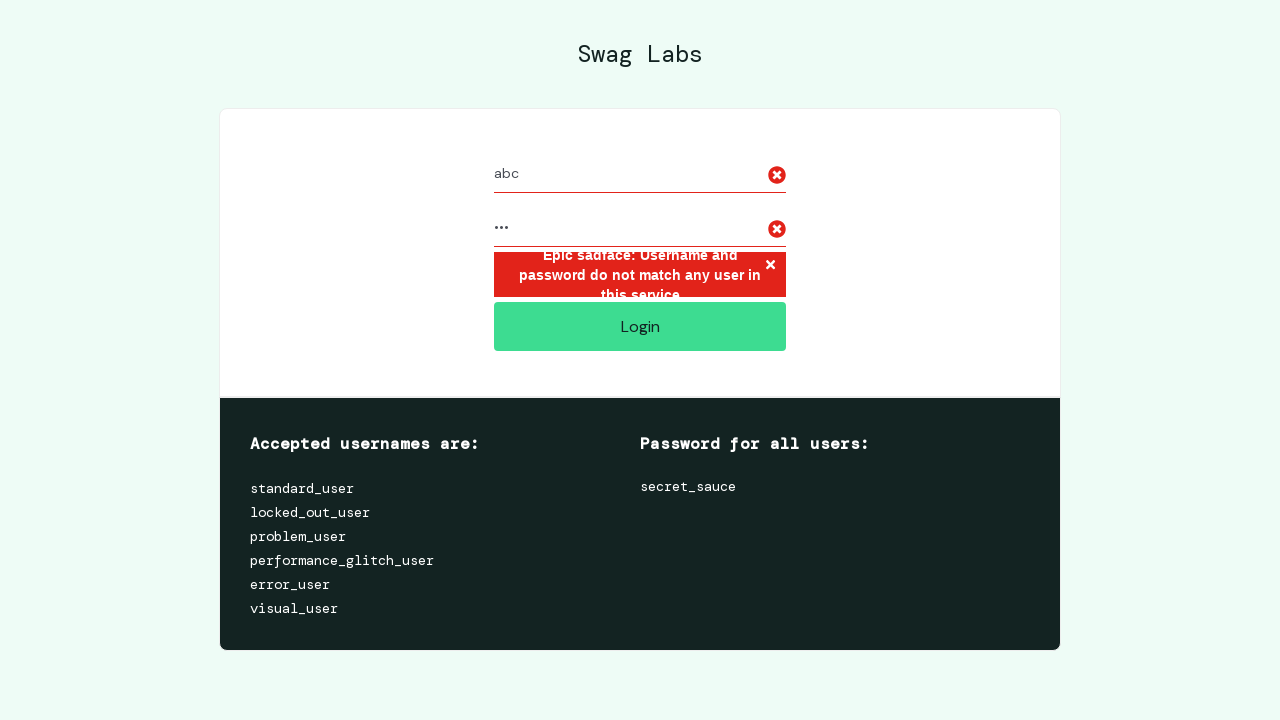

Verified error message is visible - login validation test passed
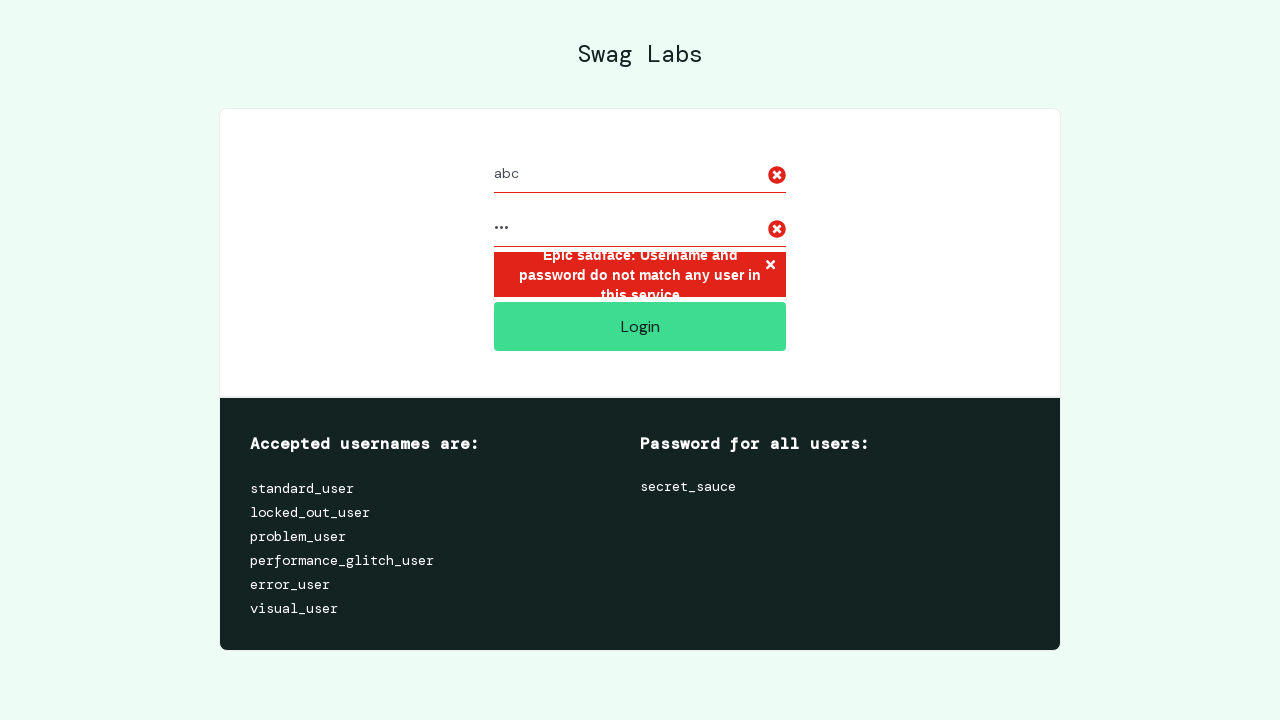

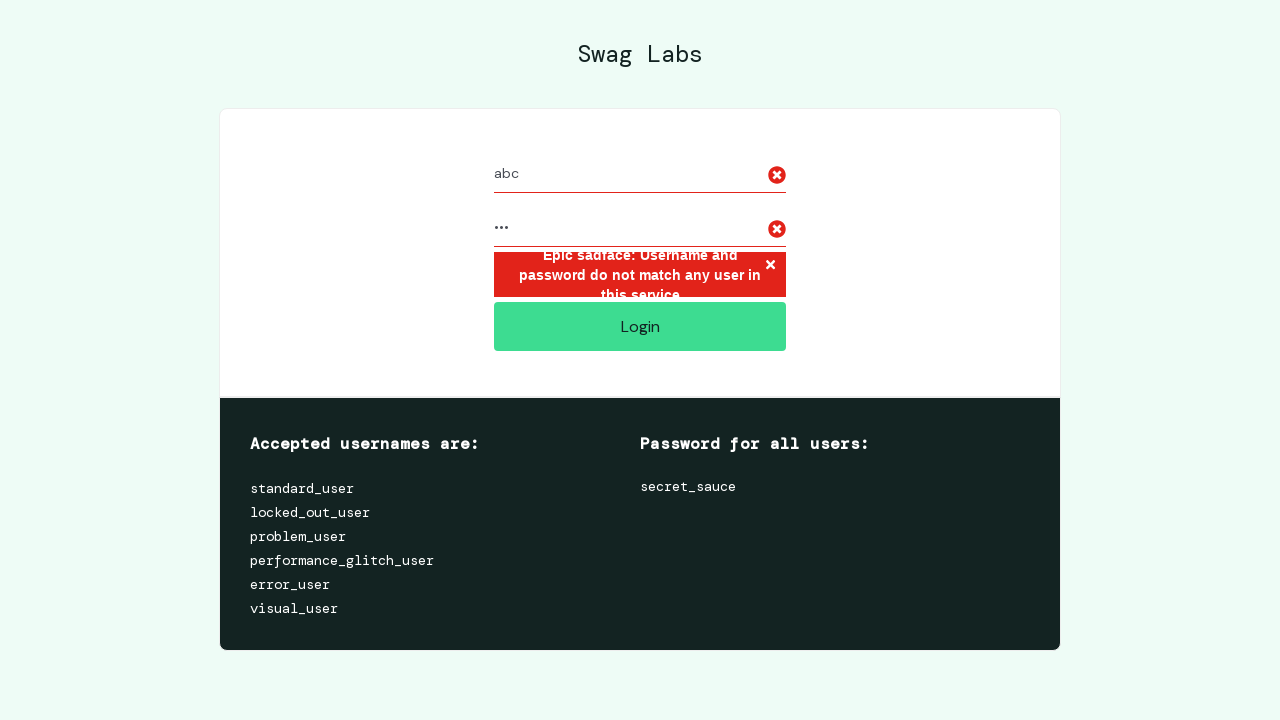